Tests accessibility, overflow, and overlap issues on the about page at tablet viewport (768x1024)

Starting URL: https://businessinfinity.asisaga.com/about

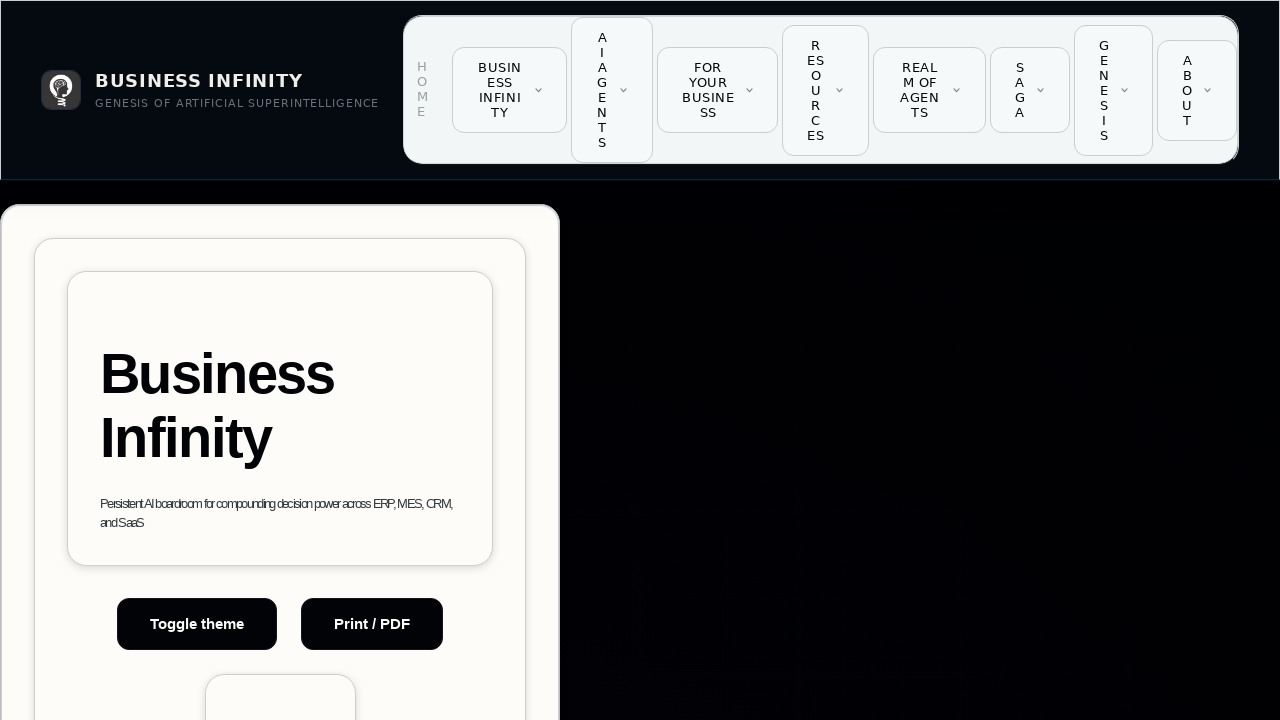

Set viewport to tablet size (768x1024)
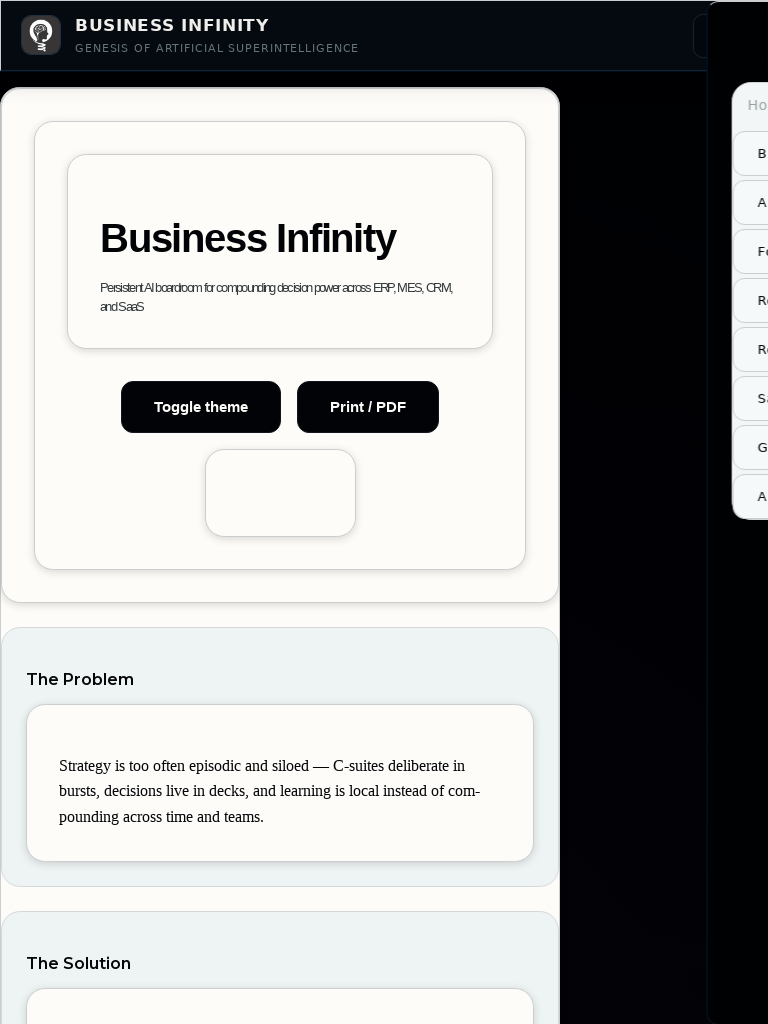

Page DOM content loaded
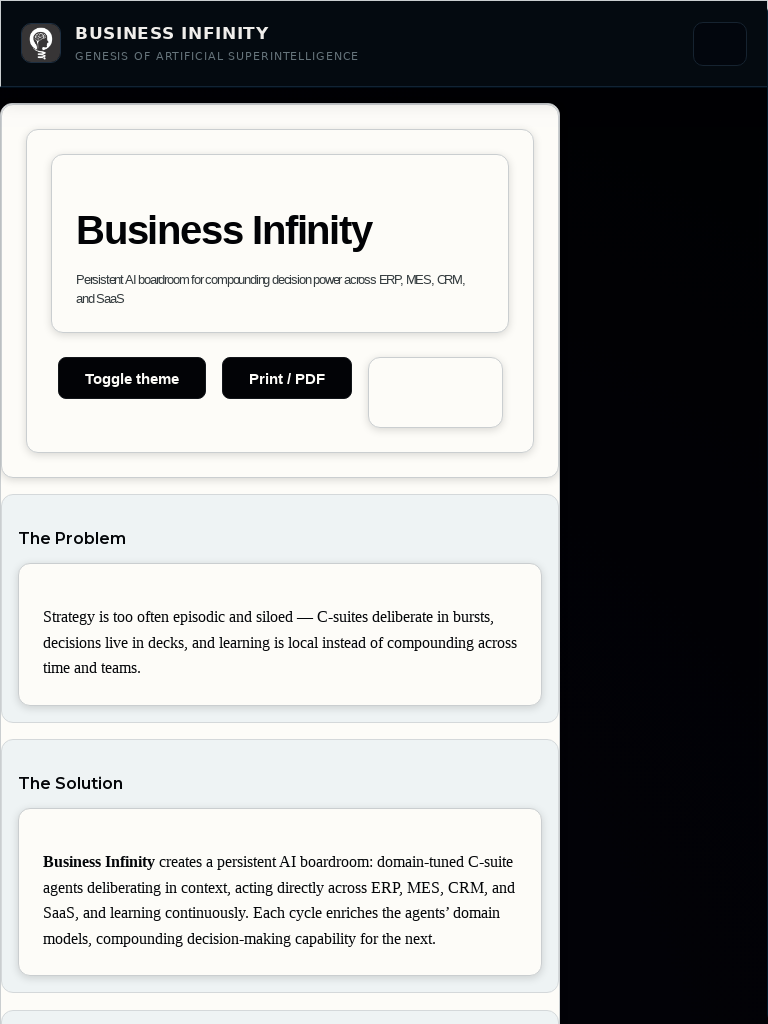

Main body content is visible
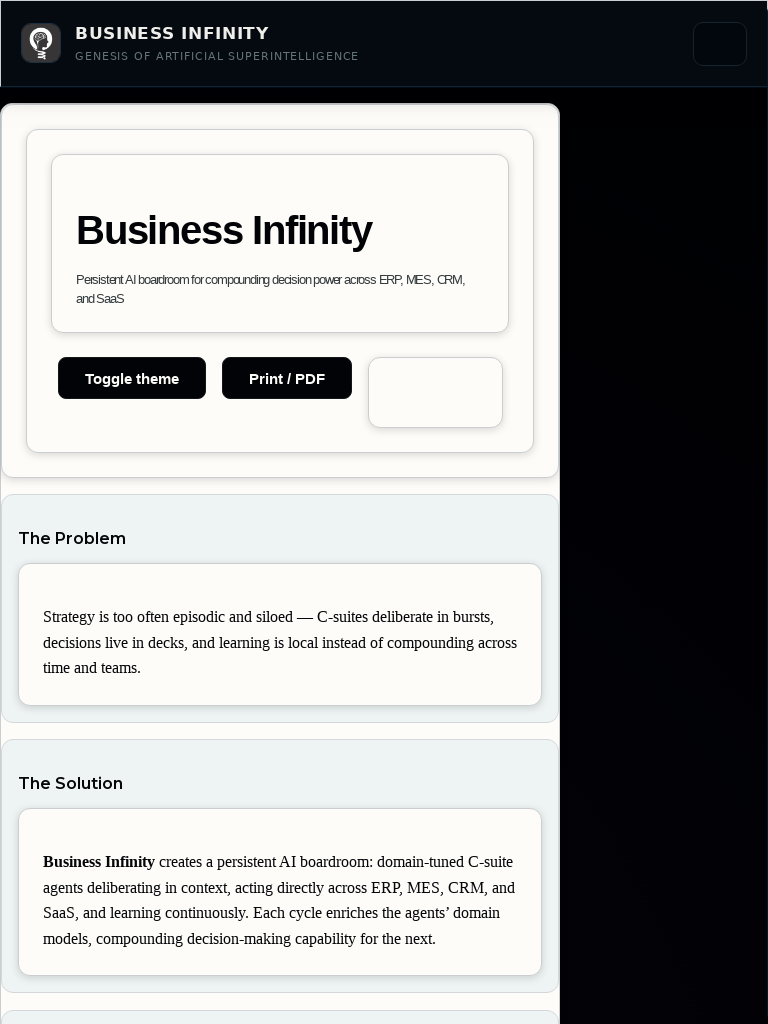

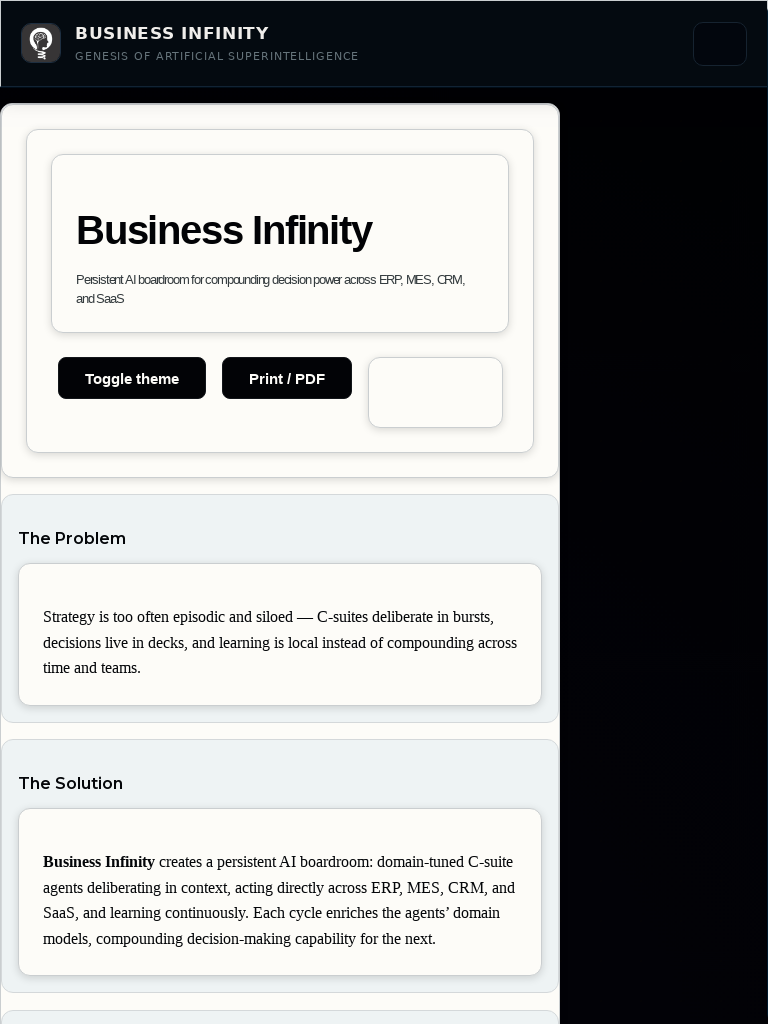